Fills required fields except last name, submits the form, and verifies the last name field shows a validation warning

Starting URL: https://demoqa.com/automation-practice-form

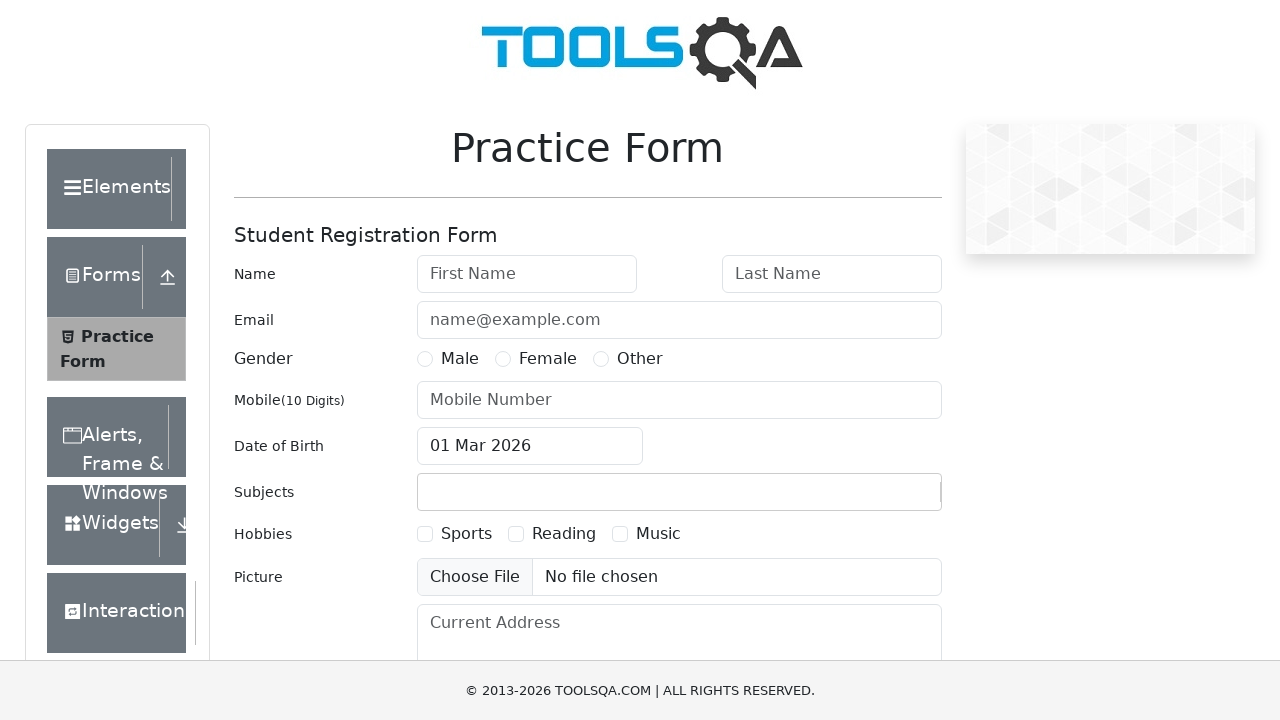

Filled first name field with 'TestFirstName' on #firstName
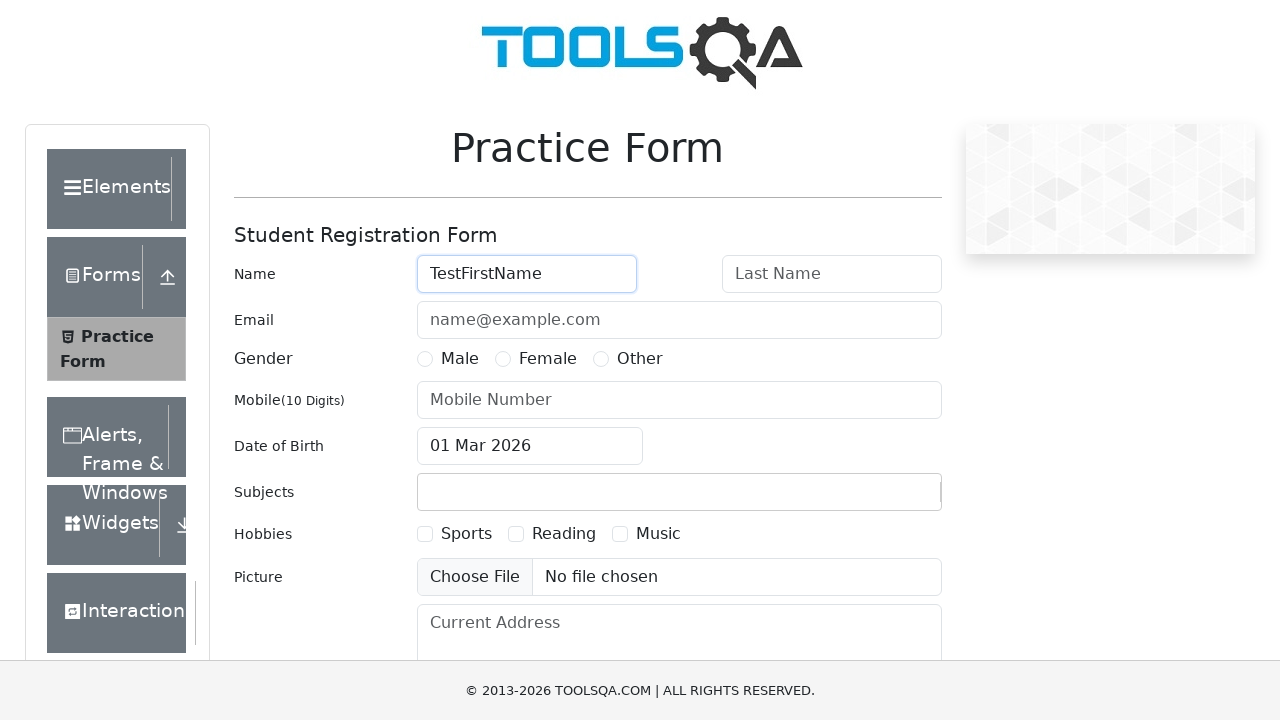

Selected Female gender option at (548, 359) on label[for='gender-radio-2']
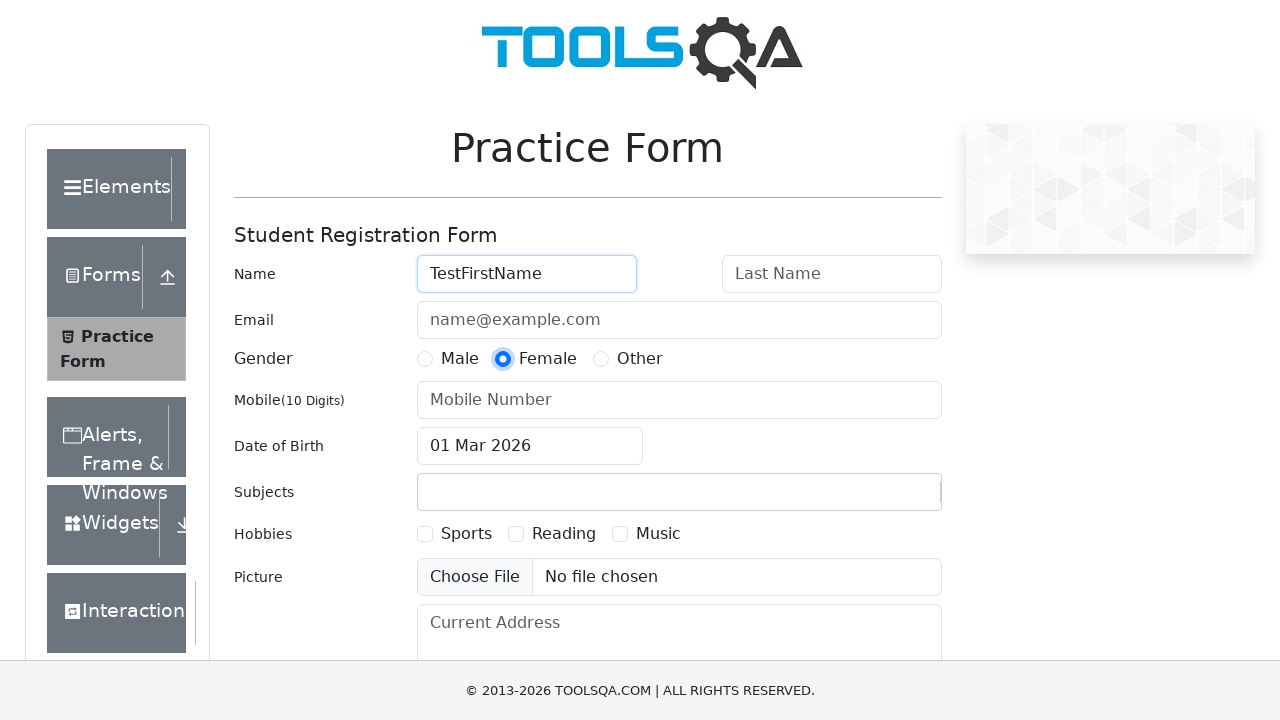

Filled mobile number field with '0123456789' on #userNumber
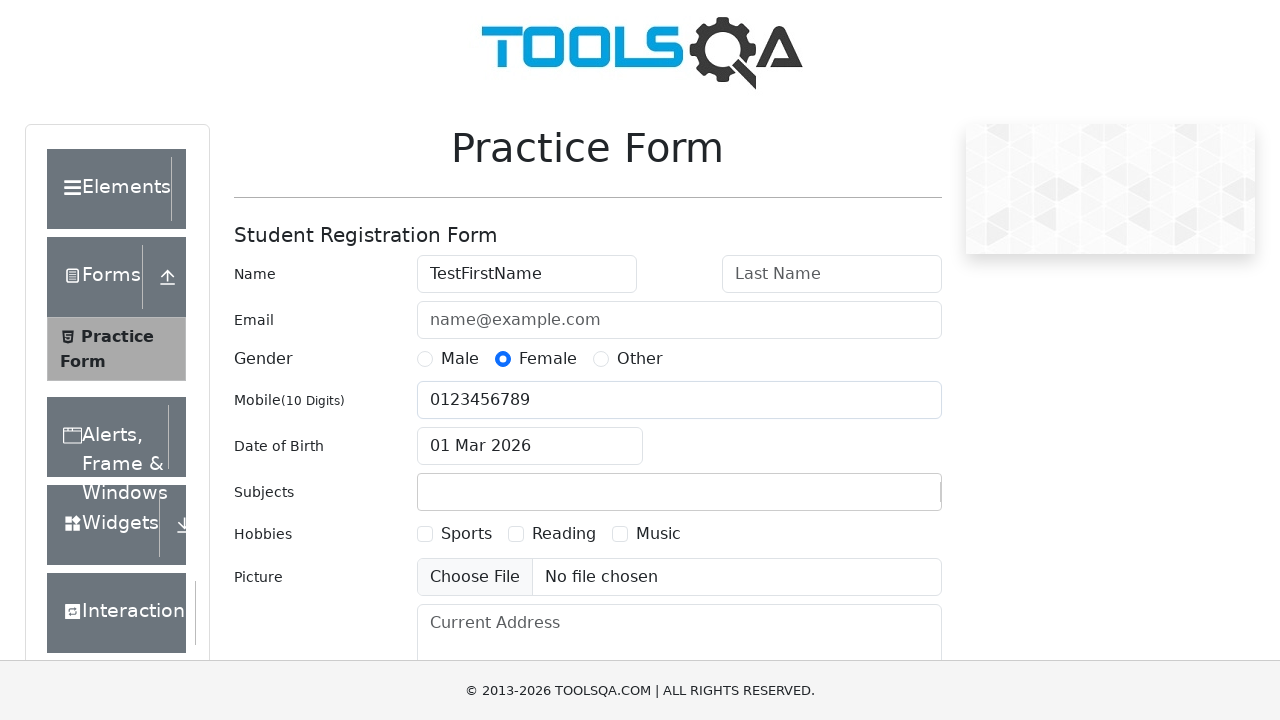

Clicked submit button to submit form without last name at (885, 499) on #submit
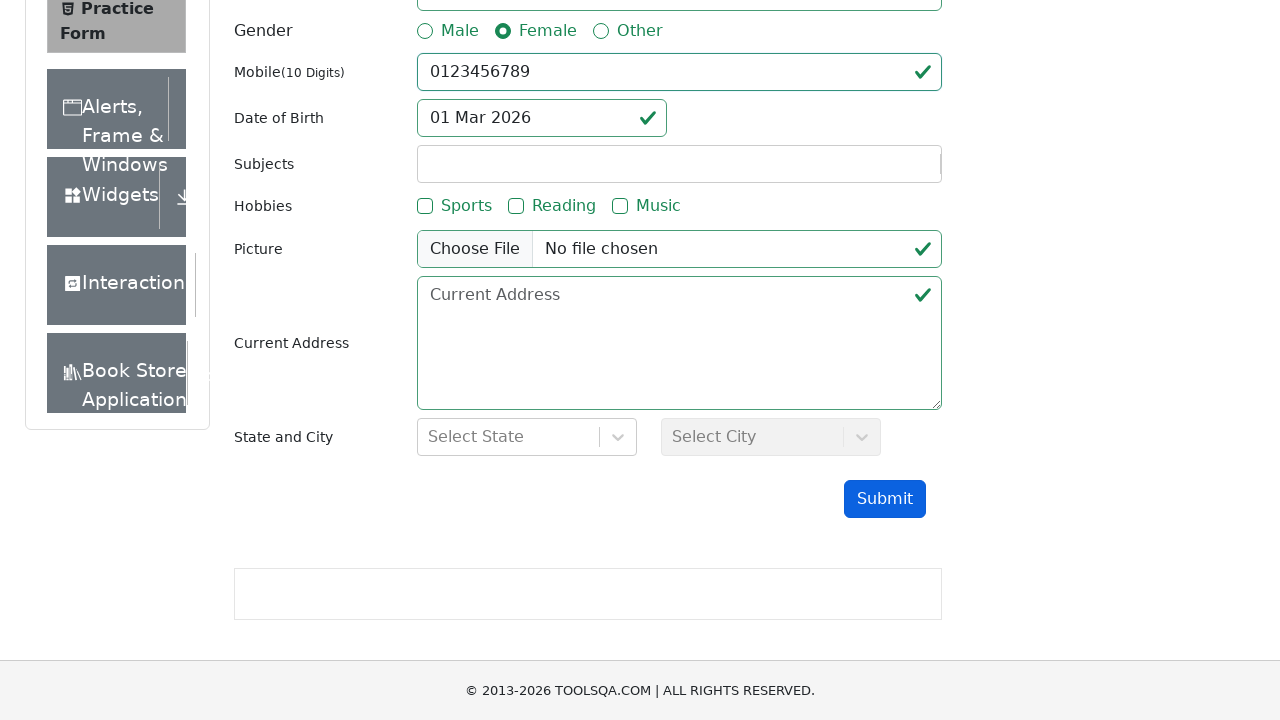

Verified last name field shows validation warning (invalid state)
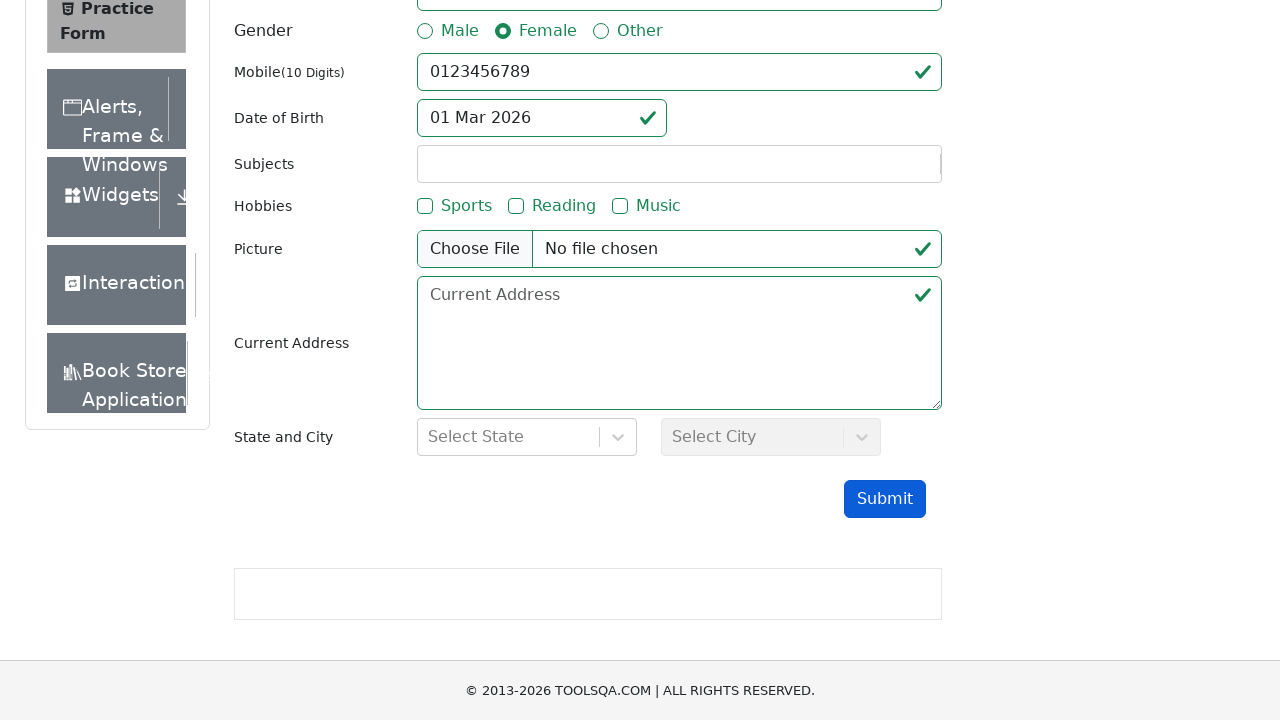

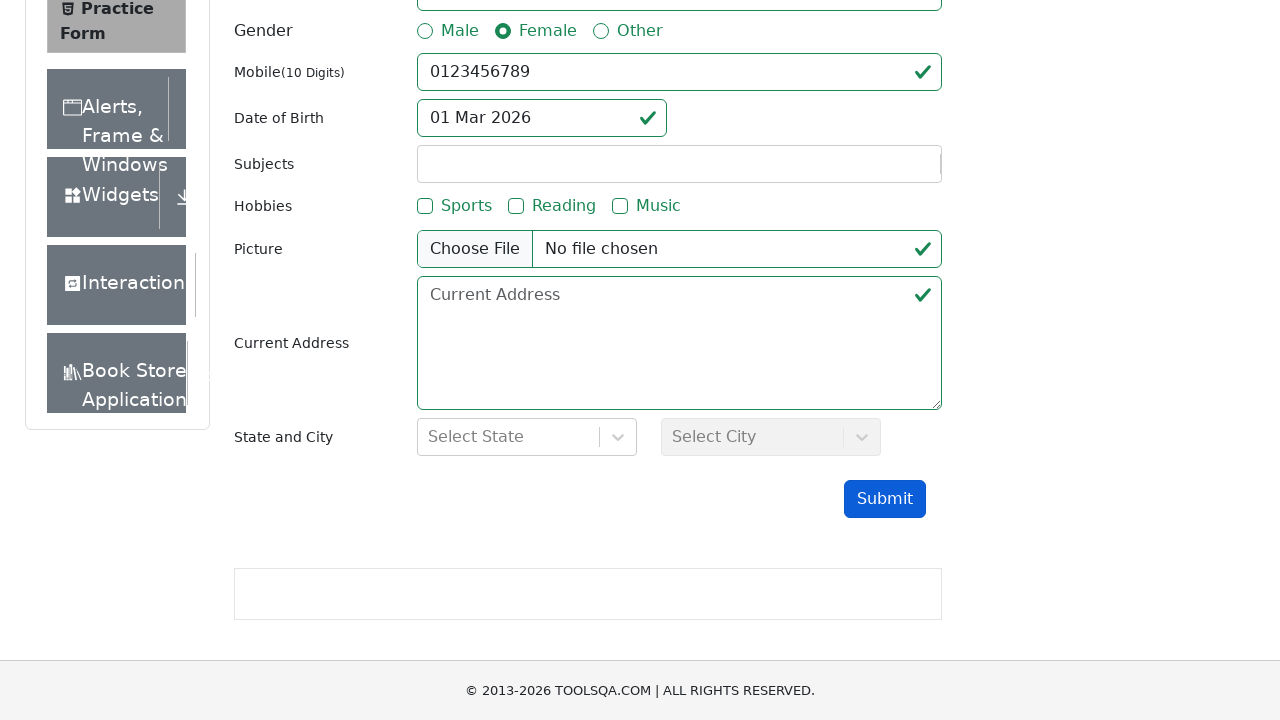